Navigates to the DemoQA homepage and clicks on the "Alerts, Frame & Windows" card to access that section of the demo site.

Starting URL: https://demoqa.com/

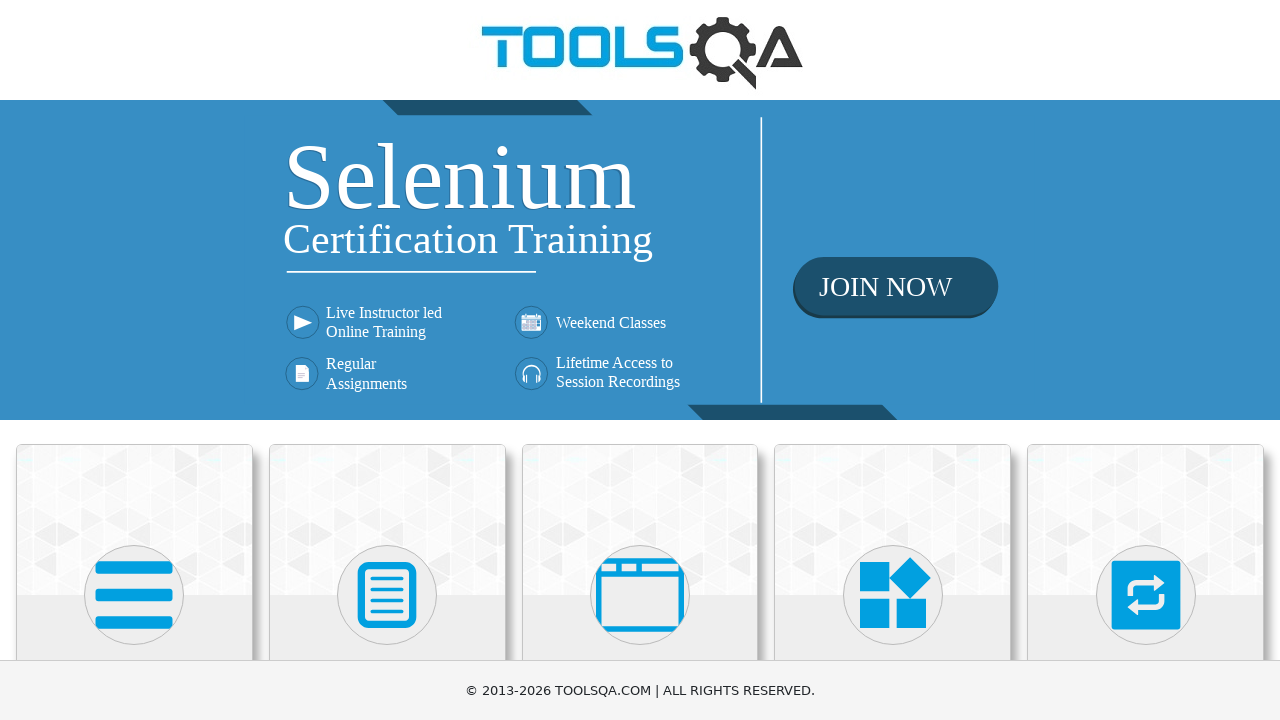

Navigated to DemoQA homepage
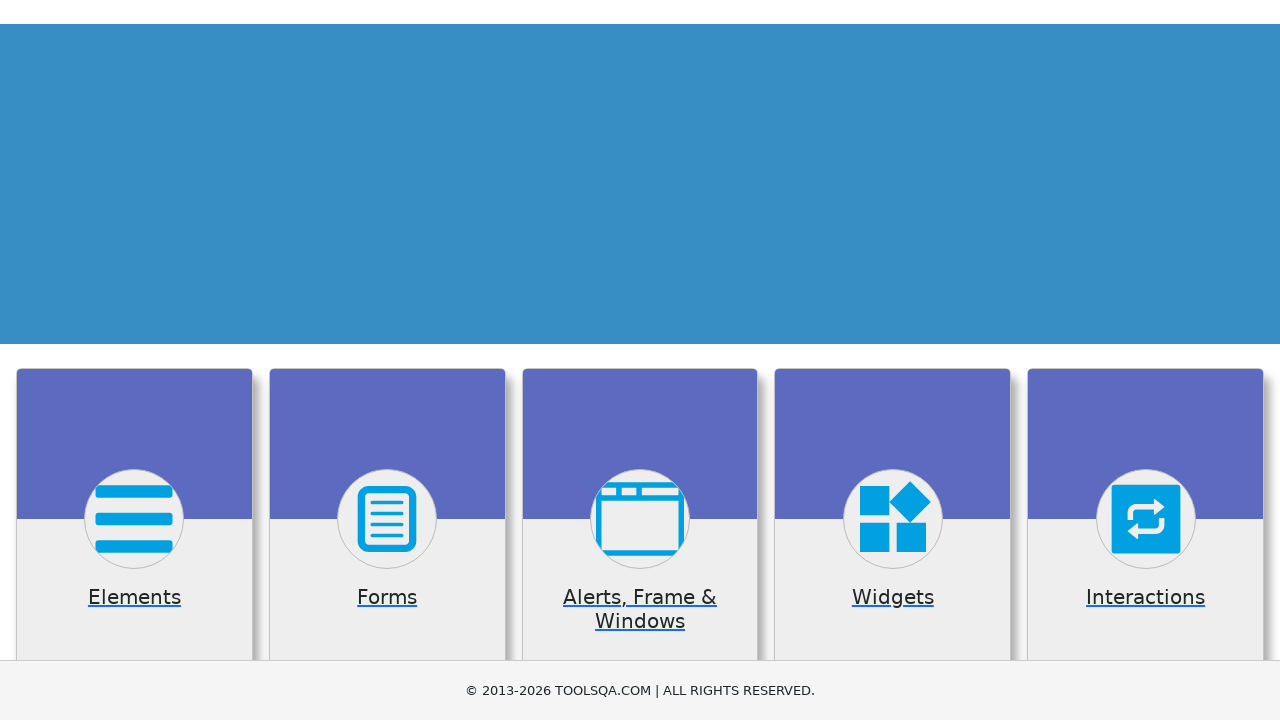

Card elements loaded on the homepage
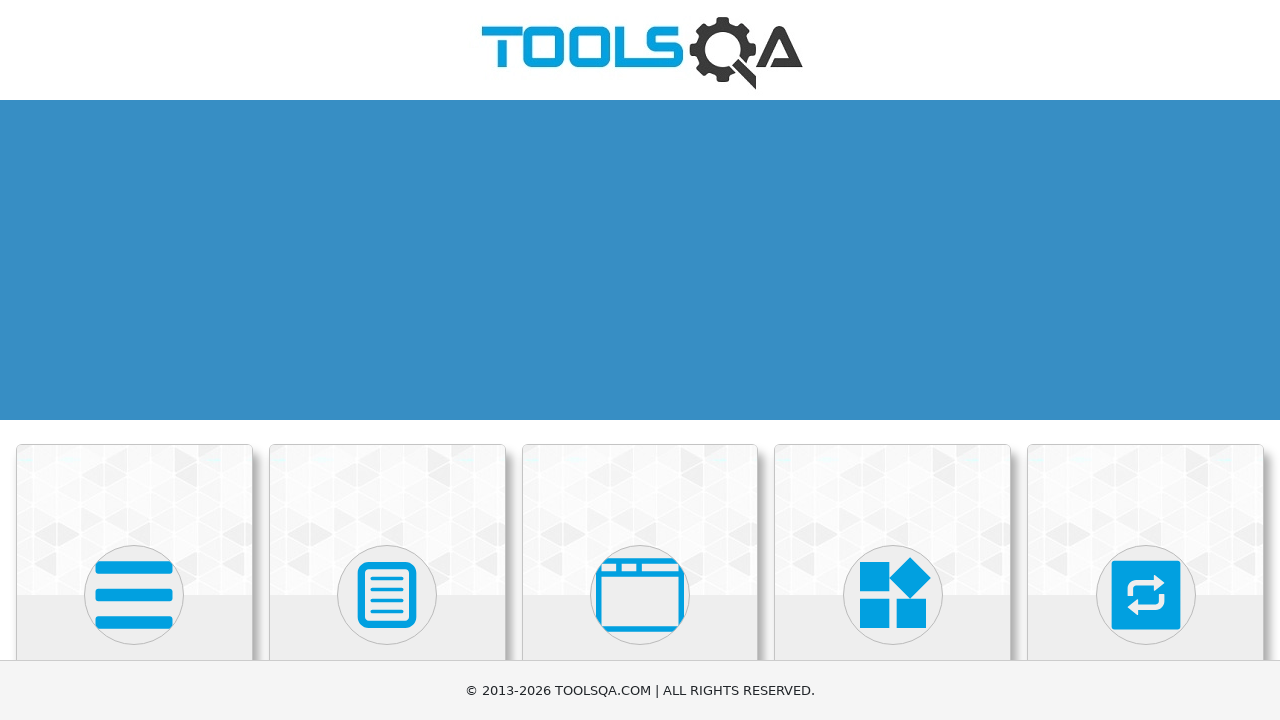

Clicked on the 'Alerts, Frame & Windows' card at (640, 360) on xpath=//div[@class='card mt-4 top-card']//h5[contains(text(),'Alerts, Frame & Wi
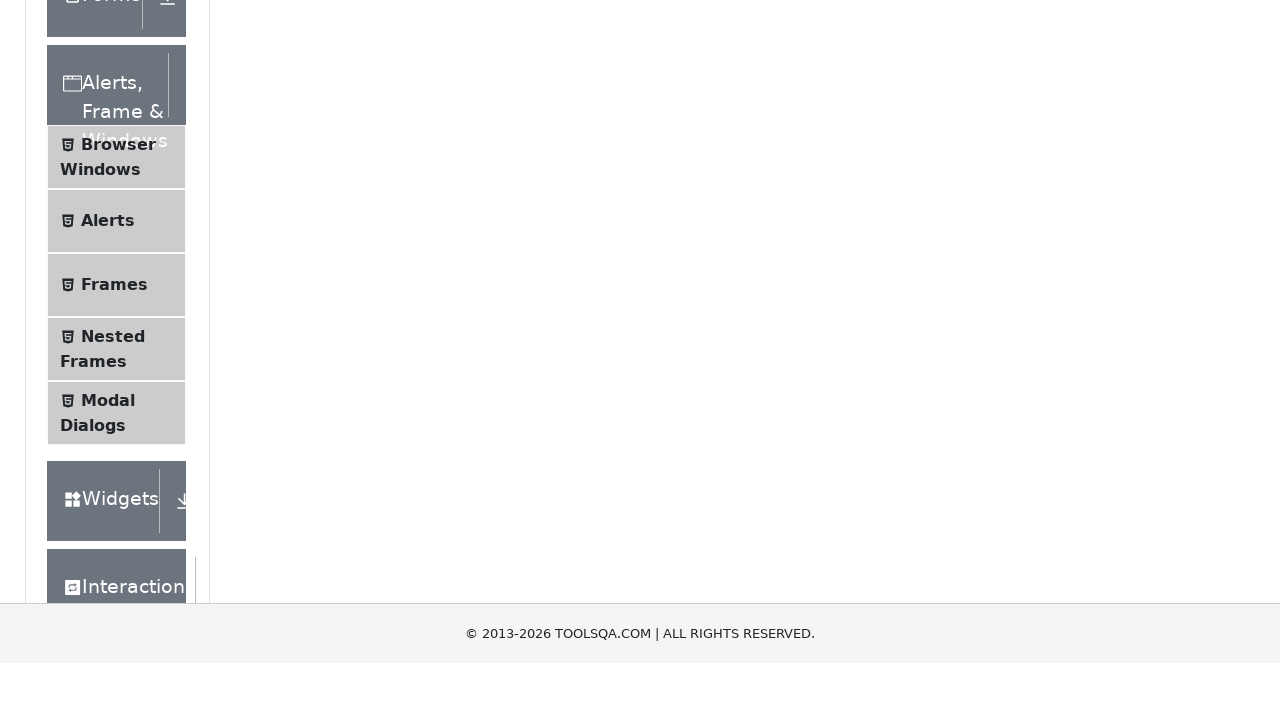

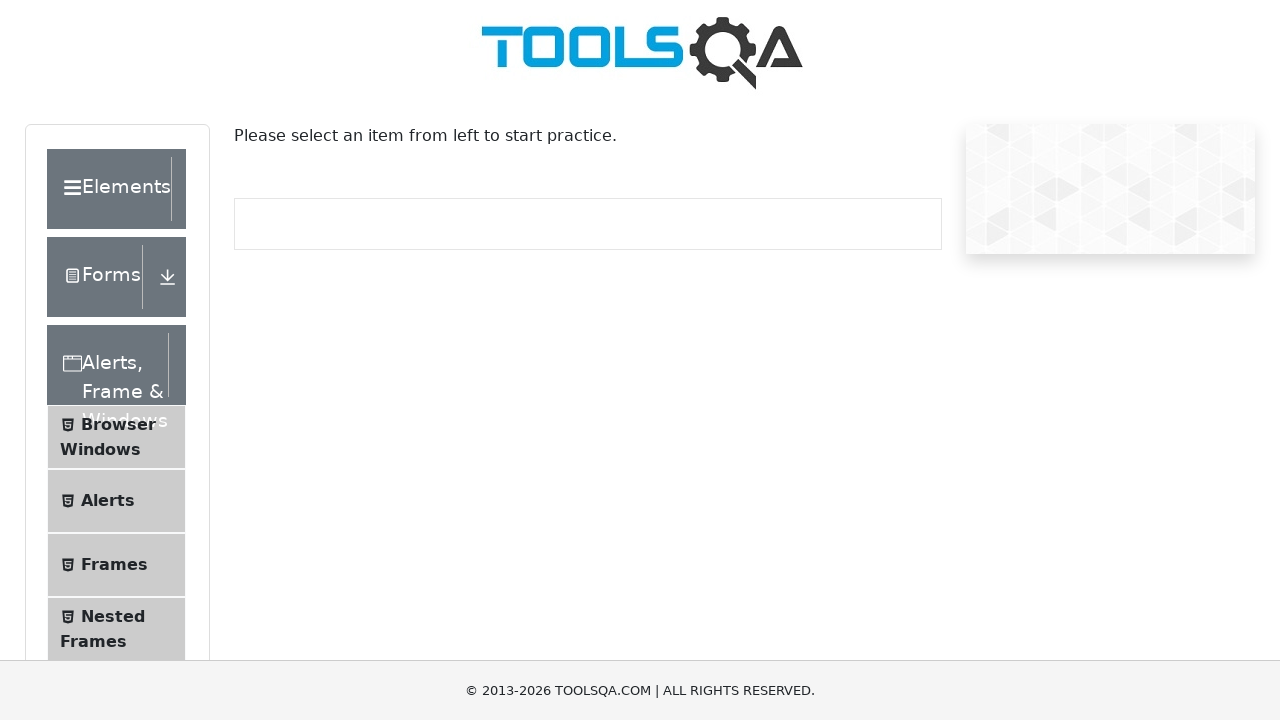